Tests clearing the complete state of all items by checking then unchecking toggle all

Starting URL: https://demo.playwright.dev/todomvc

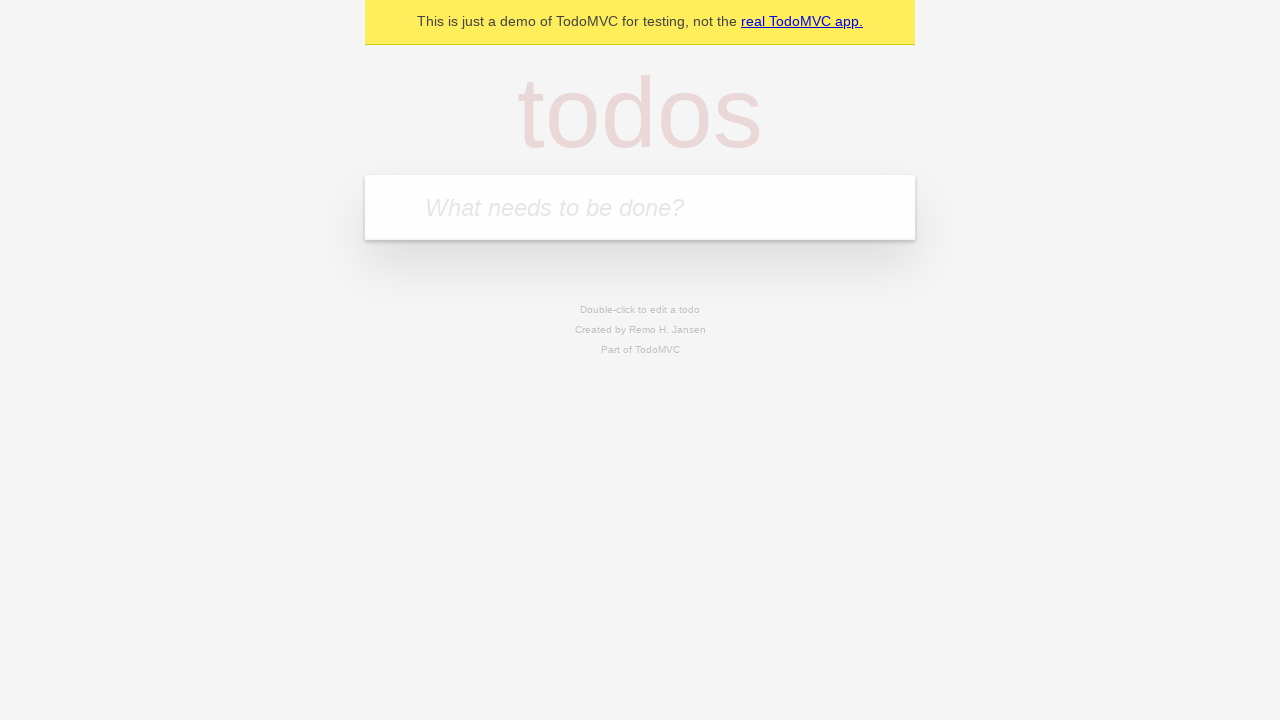

Filled todo input with 'buy some cheese' on internal:attr=[placeholder="What needs to be done?"i]
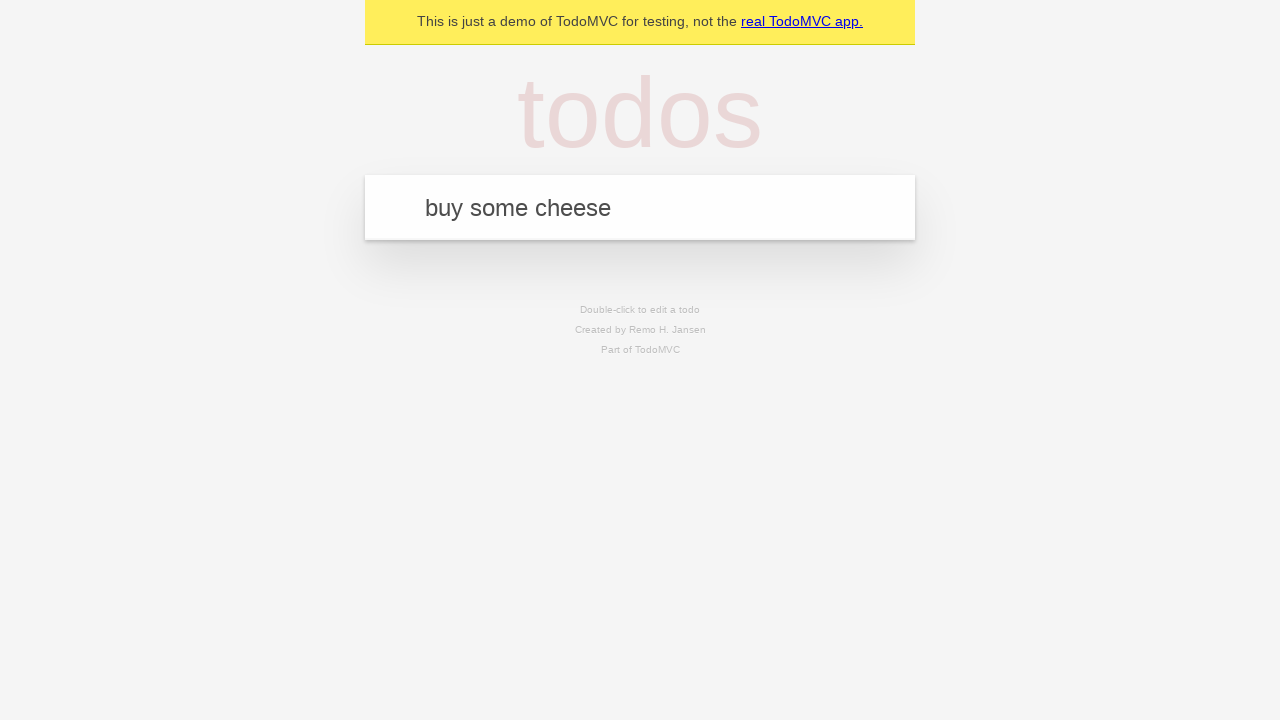

Pressed Enter to add first todo on internal:attr=[placeholder="What needs to be done?"i]
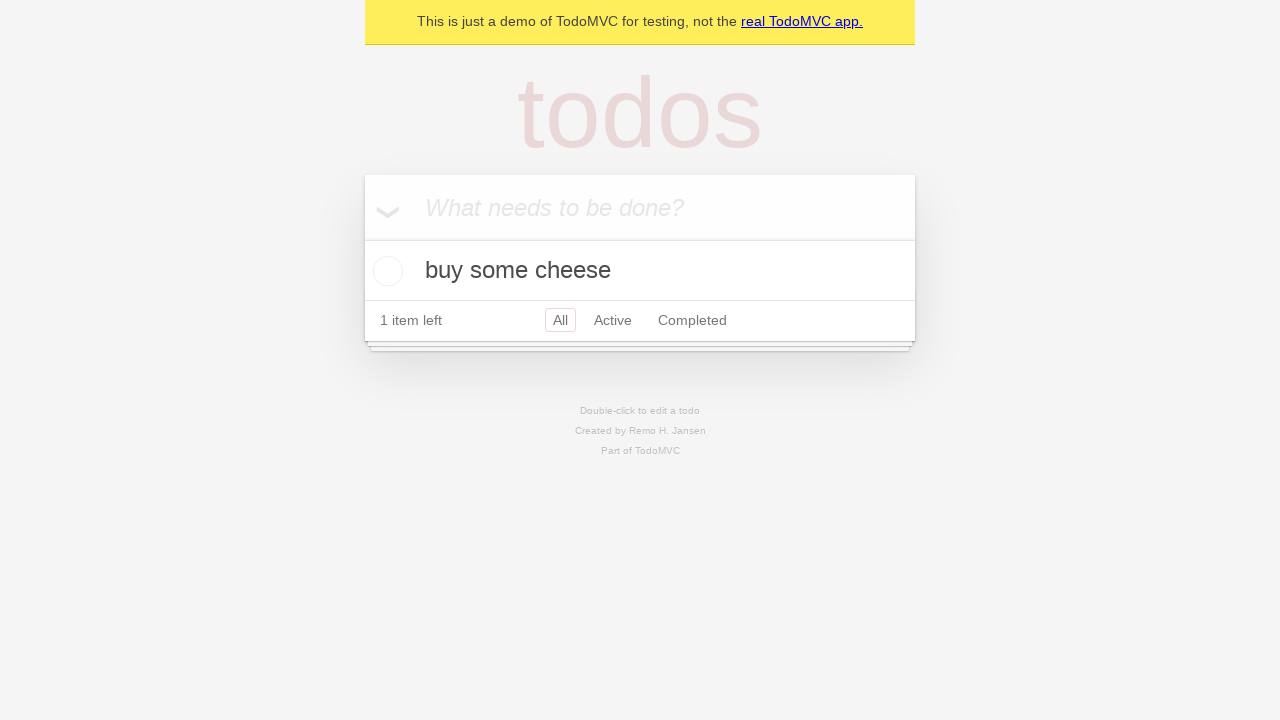

Filled todo input with 'feed the cat' on internal:attr=[placeholder="What needs to be done?"i]
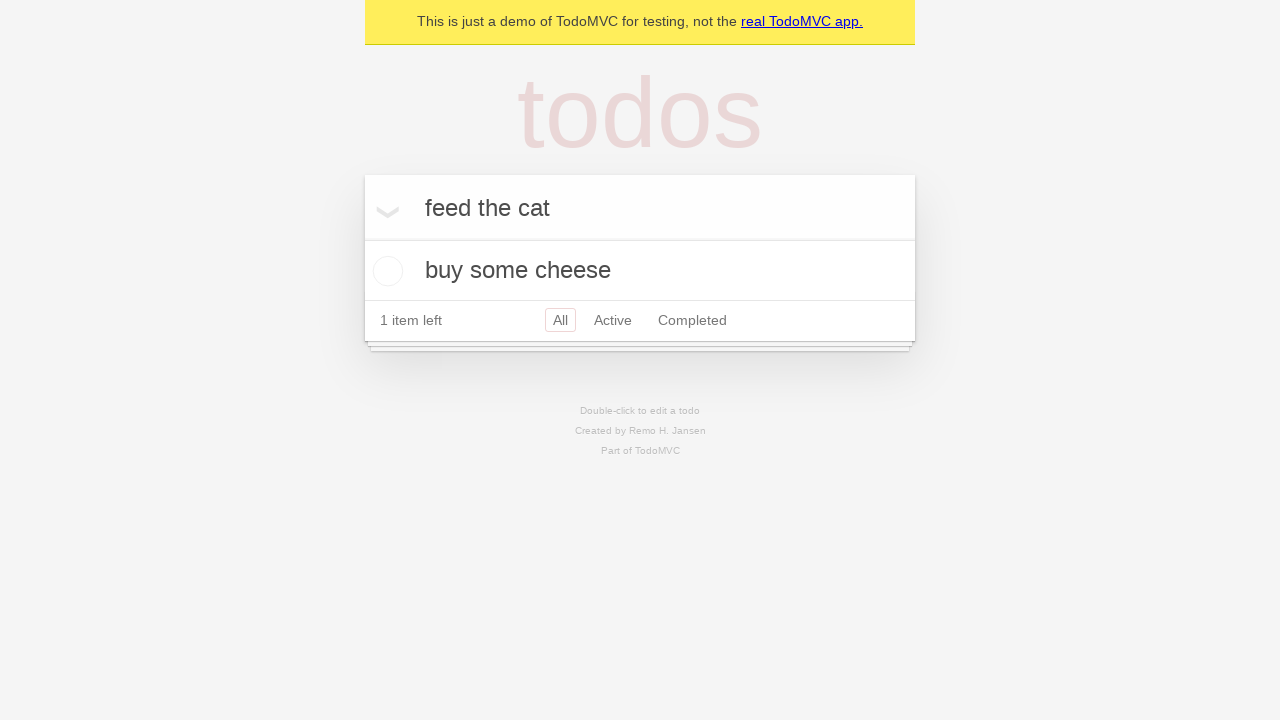

Pressed Enter to add second todo on internal:attr=[placeholder="What needs to be done?"i]
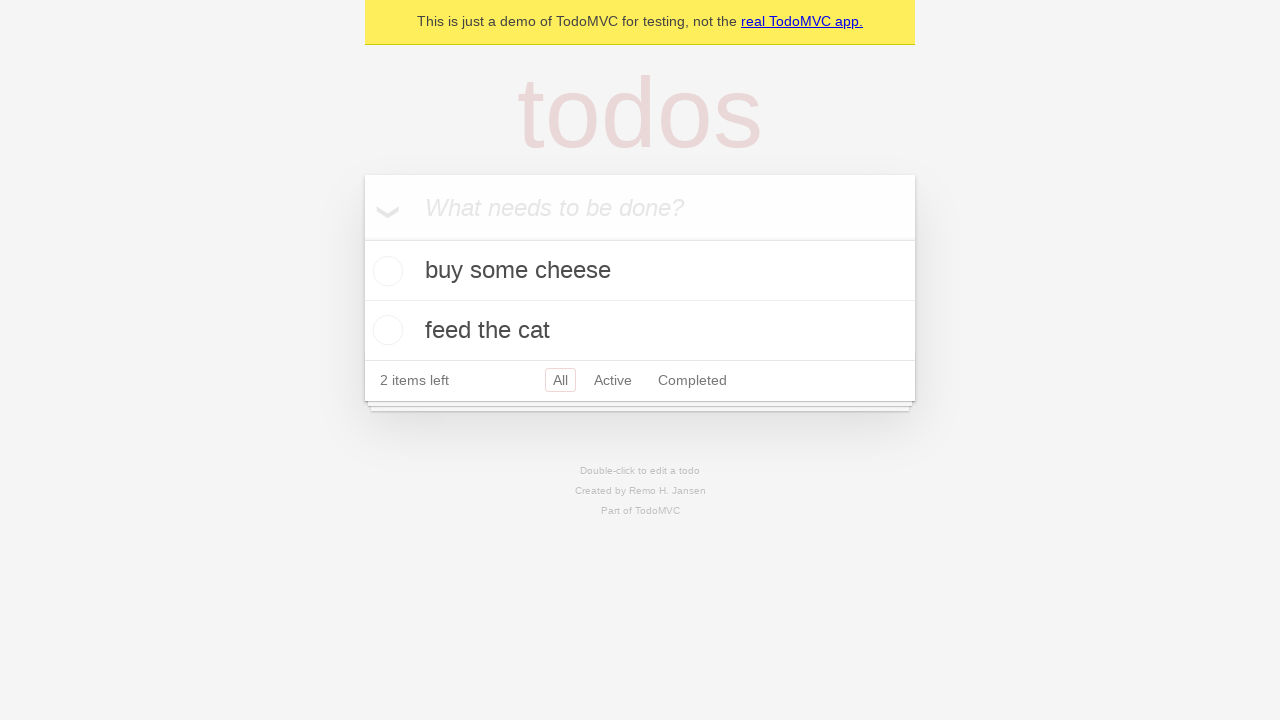

Filled todo input with 'book a doctors appointment' on internal:attr=[placeholder="What needs to be done?"i]
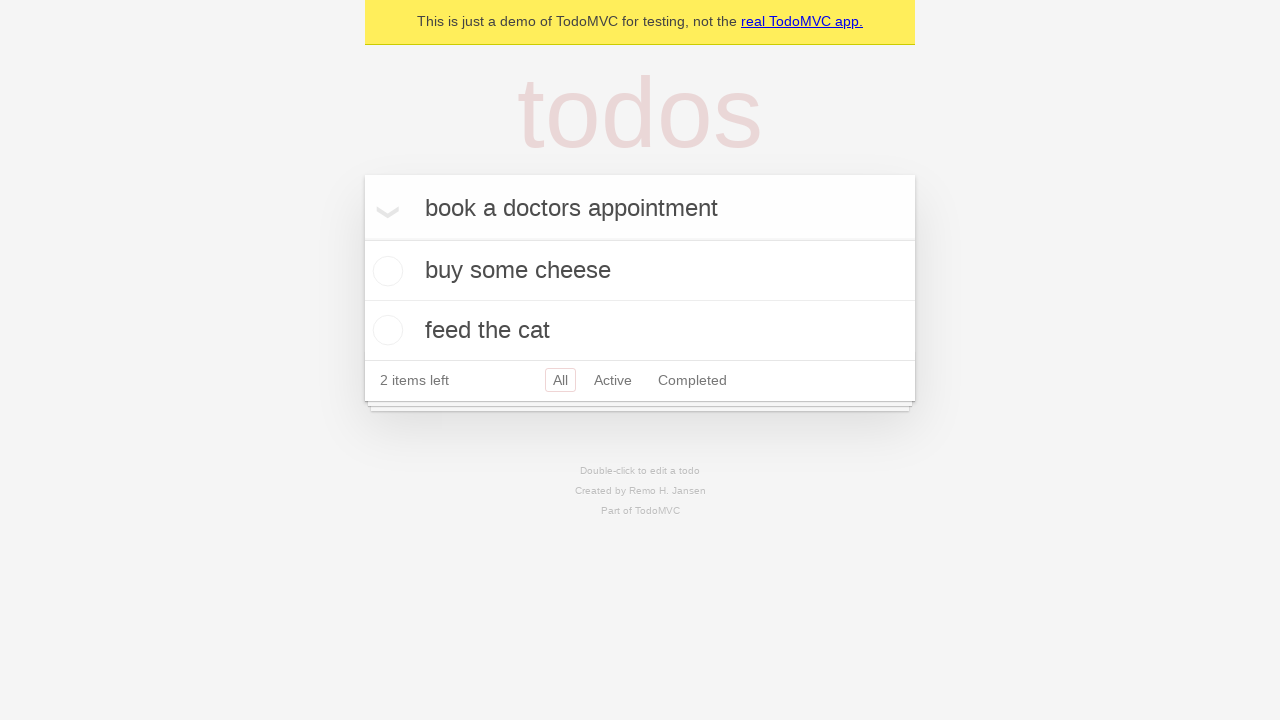

Pressed Enter to add third todo on internal:attr=[placeholder="What needs to be done?"i]
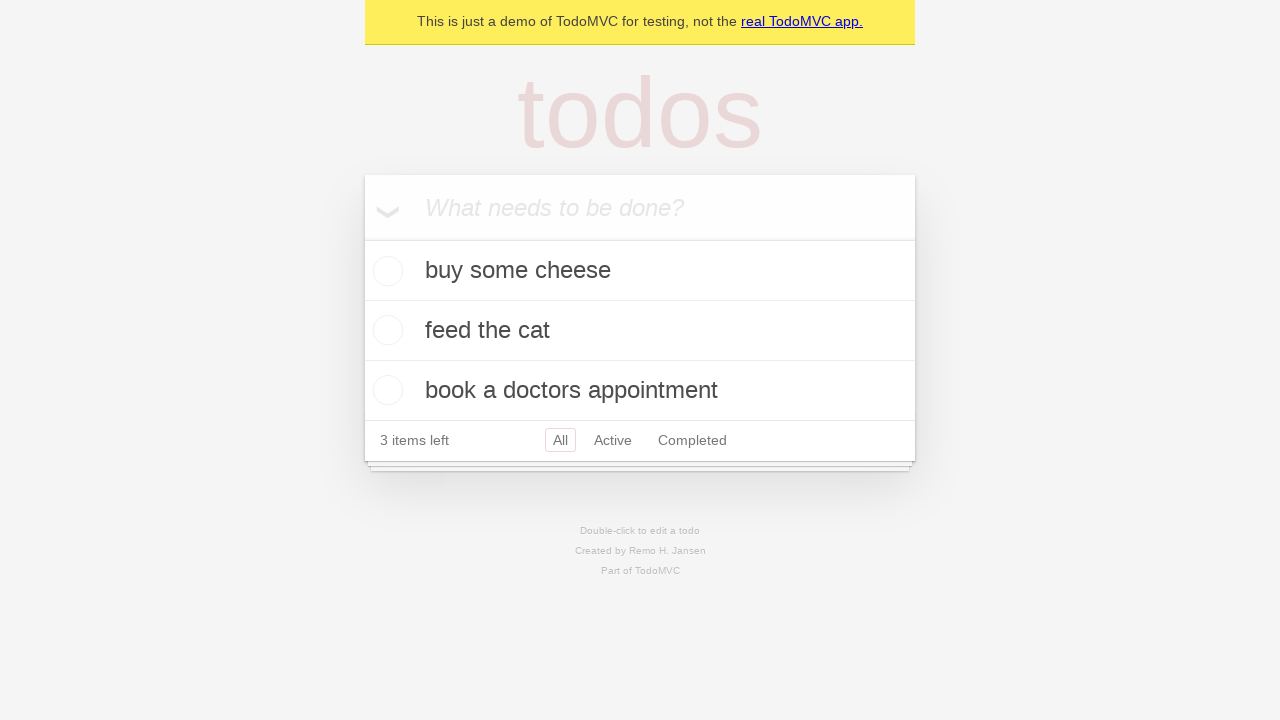

Checked 'Mark all as complete' toggle to mark all todos as complete at (362, 238) on internal:label="Mark all as complete"i
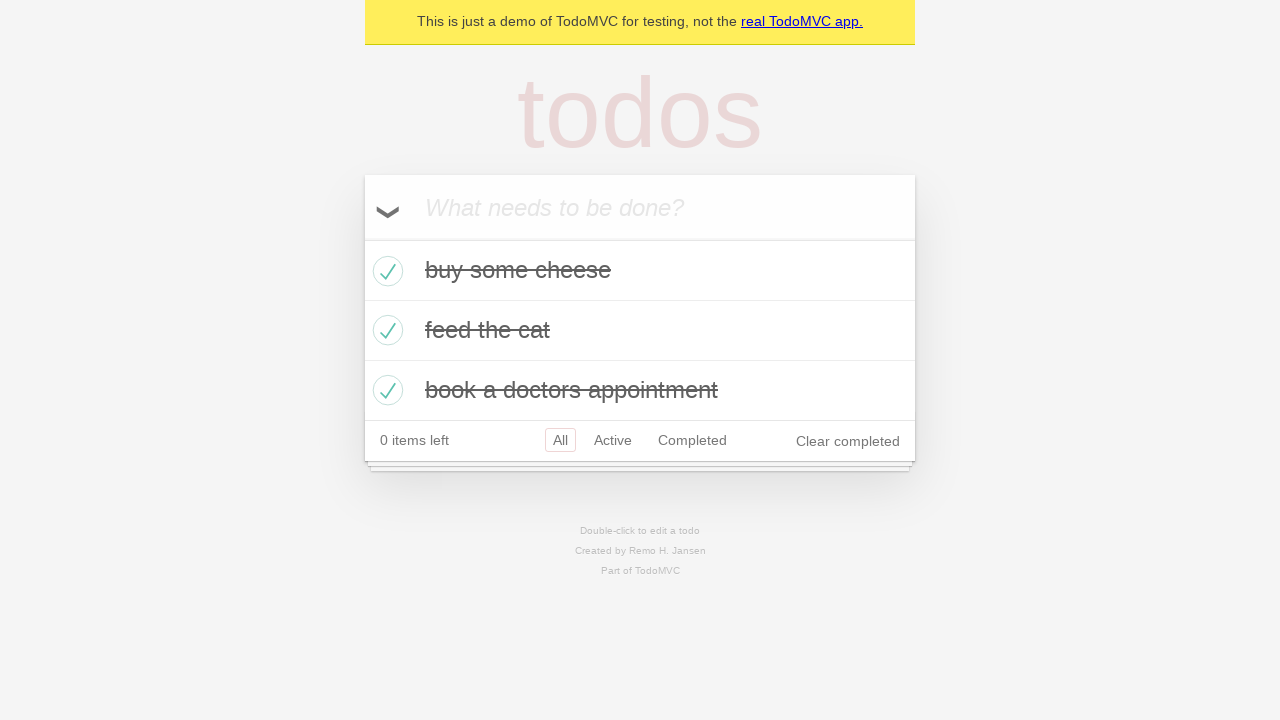

Unchecked 'Mark all as complete' toggle to clear complete state of all todos at (362, 238) on internal:label="Mark all as complete"i
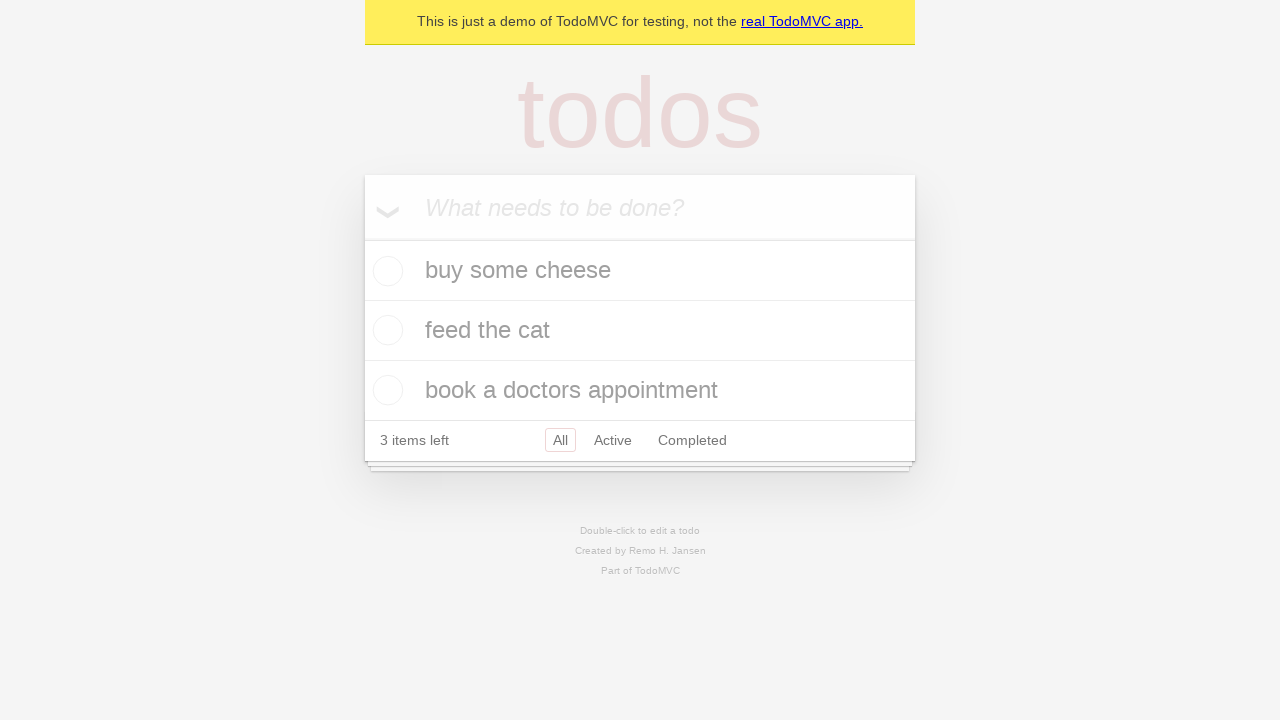

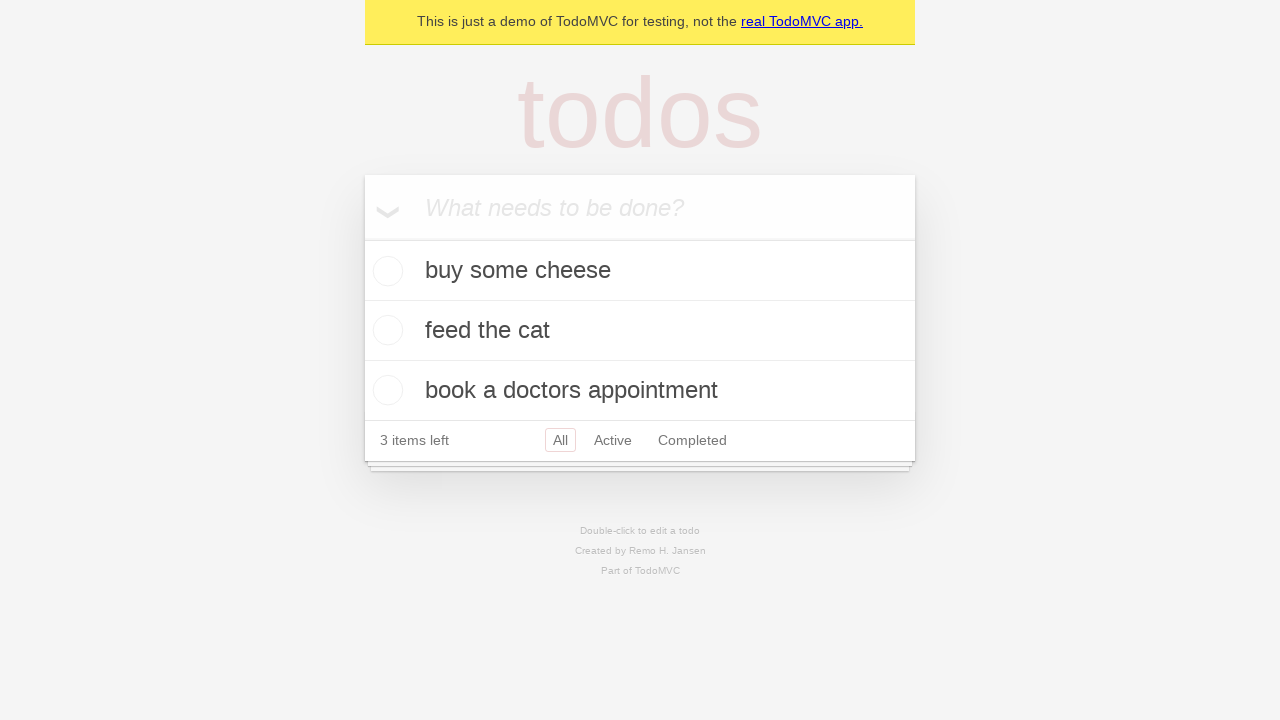